Tests filtering to display all todo items after applying other filters.

Starting URL: https://demo.playwright.dev/todomvc

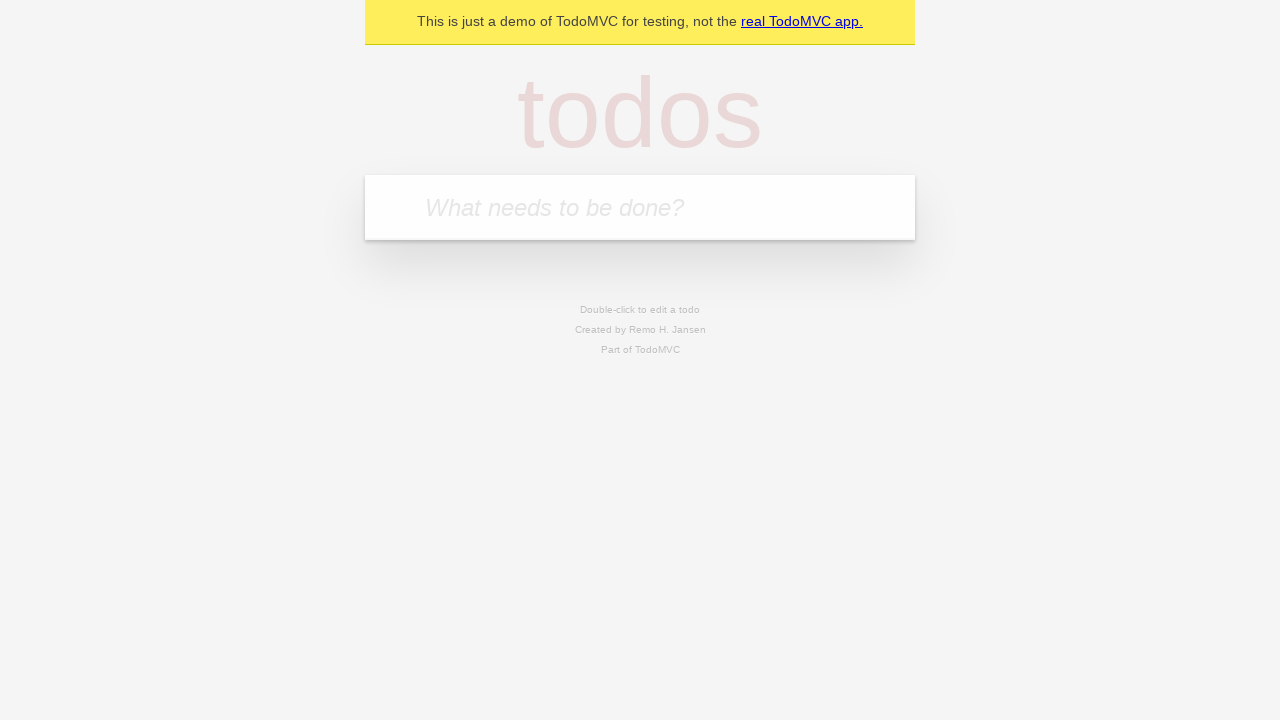

Filled todo input with 'buy some cheese' on internal:attr=[placeholder="What needs to be done?"i]
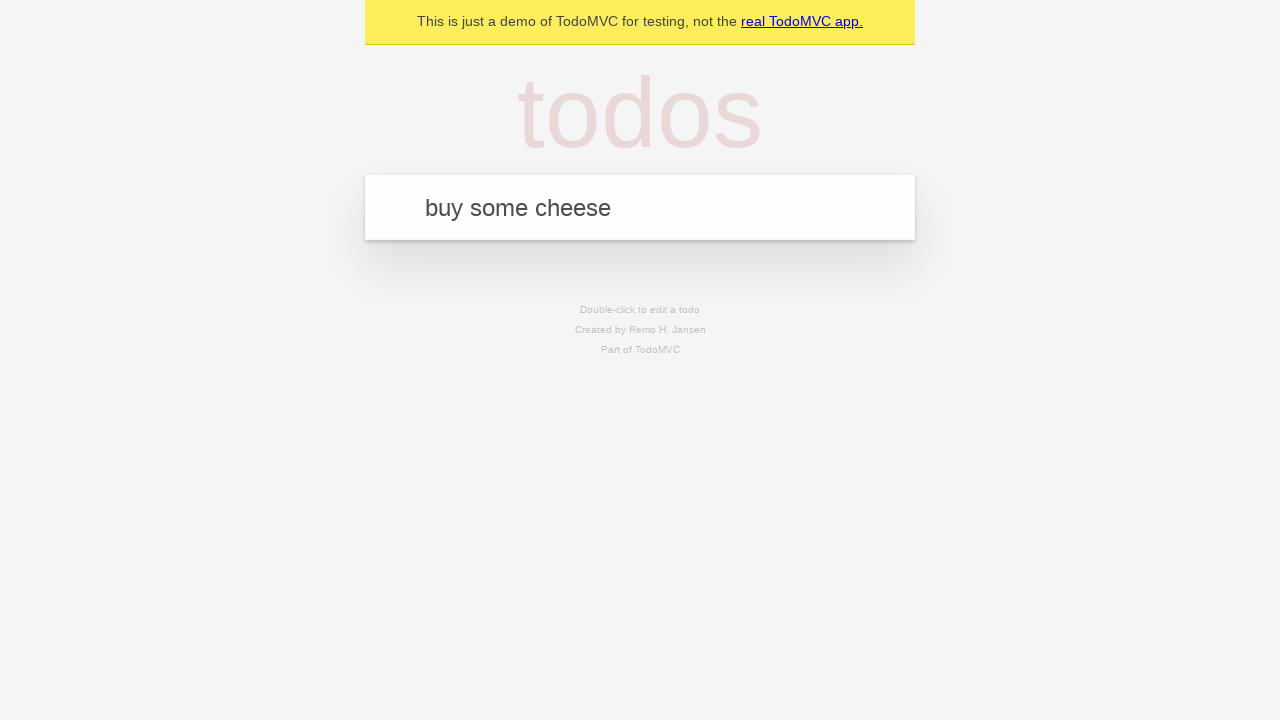

Pressed Enter to create first todo item on internal:attr=[placeholder="What needs to be done?"i]
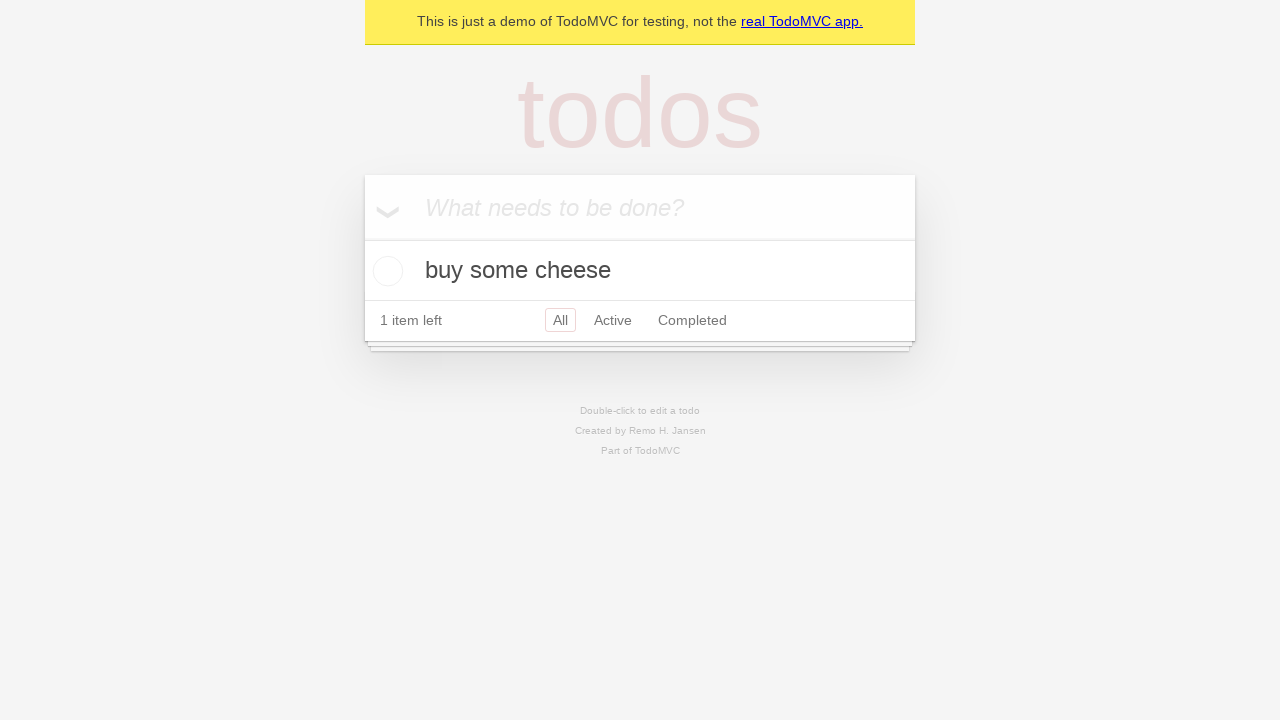

Filled todo input with 'feed the cat' on internal:attr=[placeholder="What needs to be done?"i]
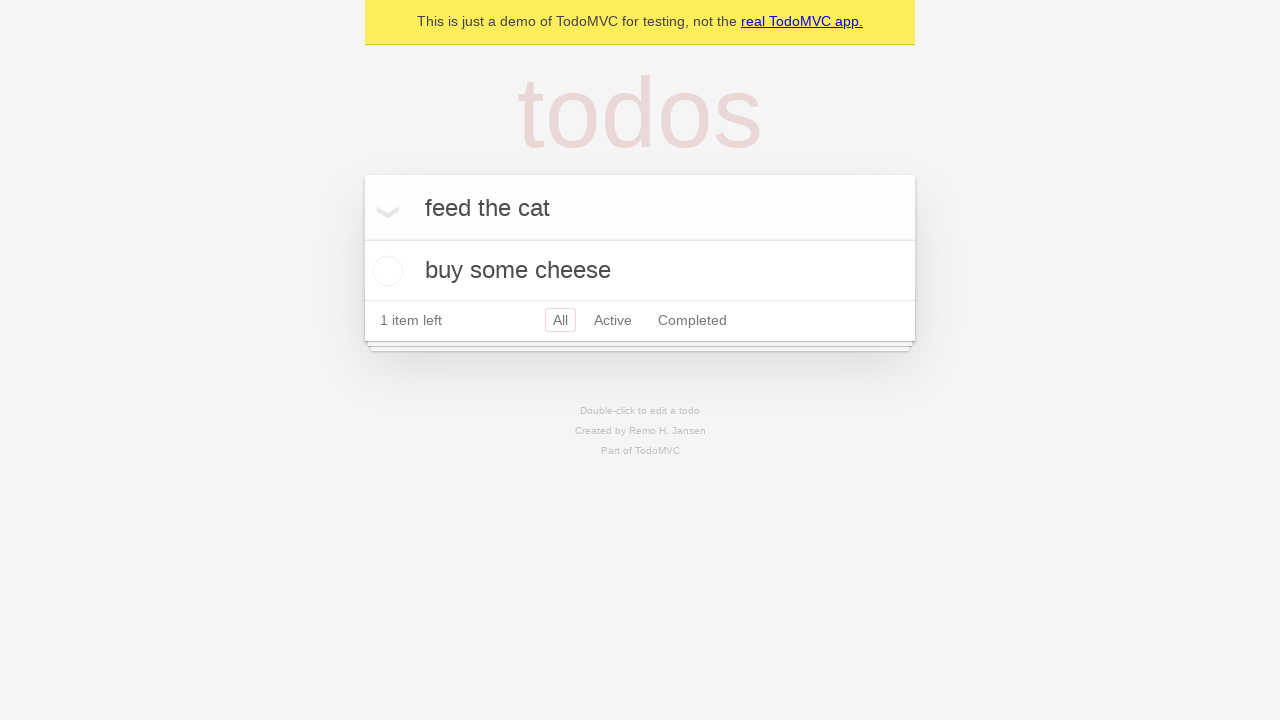

Pressed Enter to create second todo item on internal:attr=[placeholder="What needs to be done?"i]
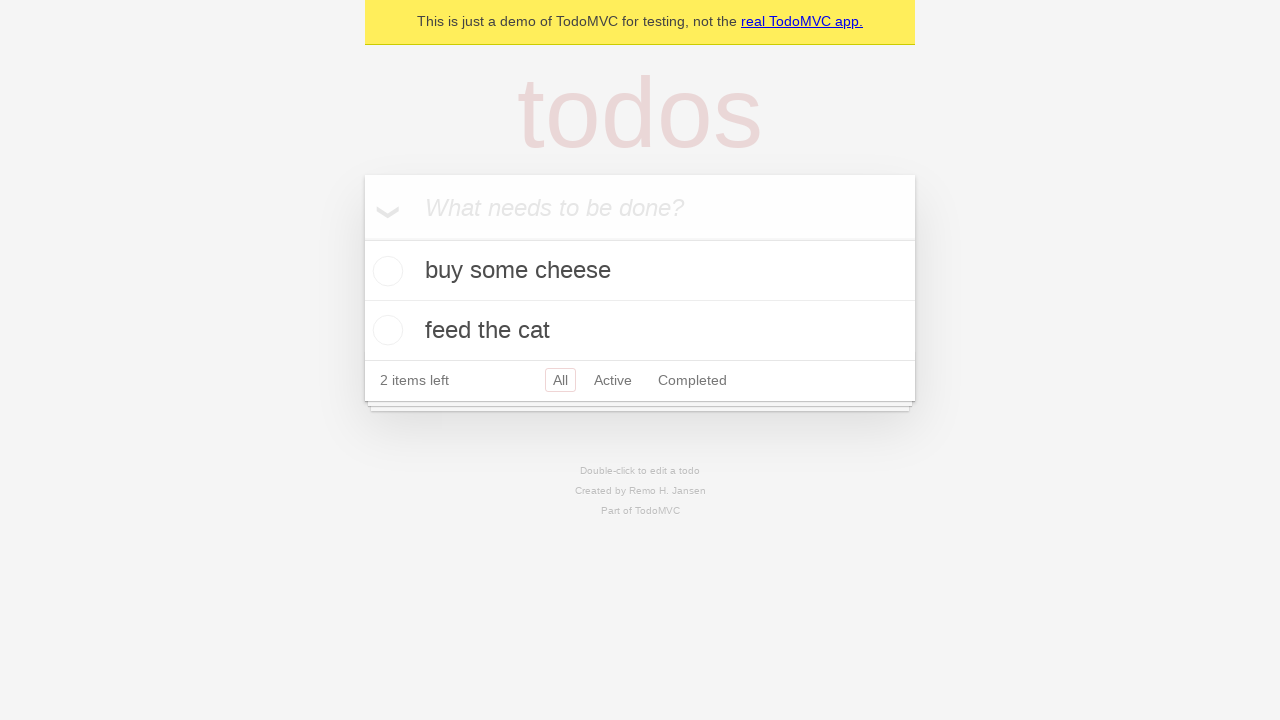

Filled todo input with 'book a doctors appointment' on internal:attr=[placeholder="What needs to be done?"i]
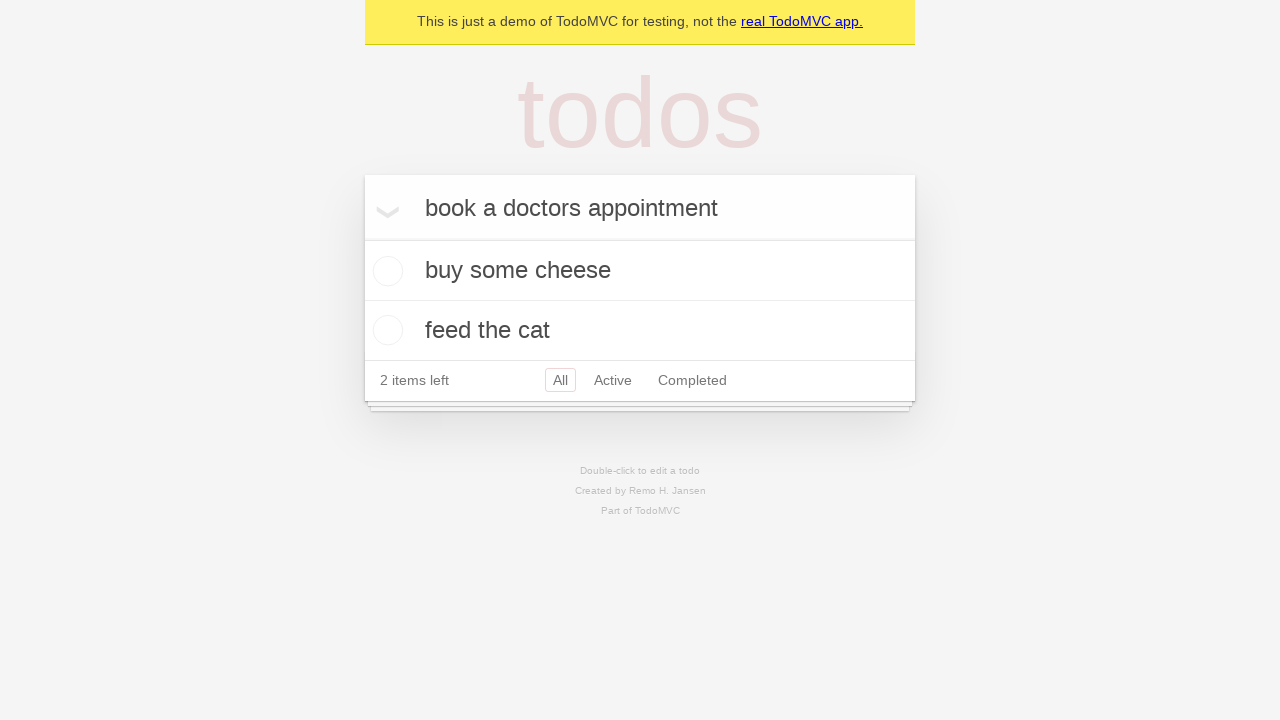

Pressed Enter to create third todo item on internal:attr=[placeholder="What needs to be done?"i]
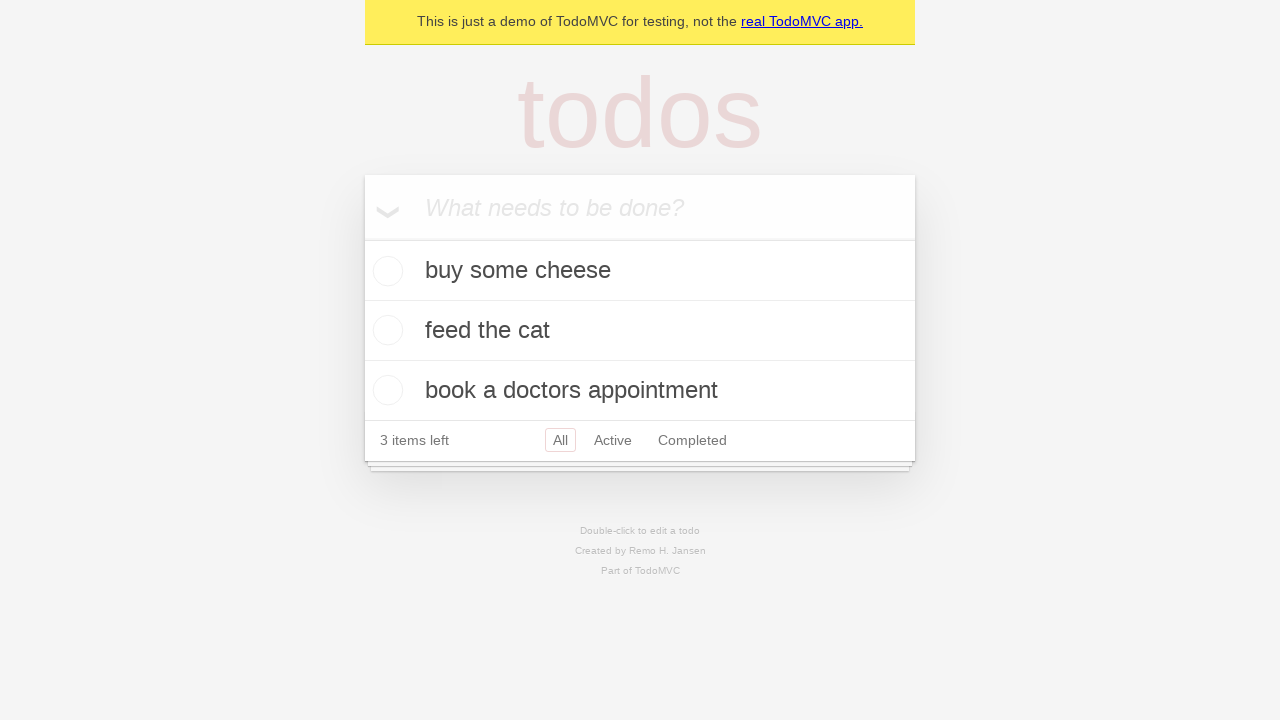

Waited for all 3 todo items to be created
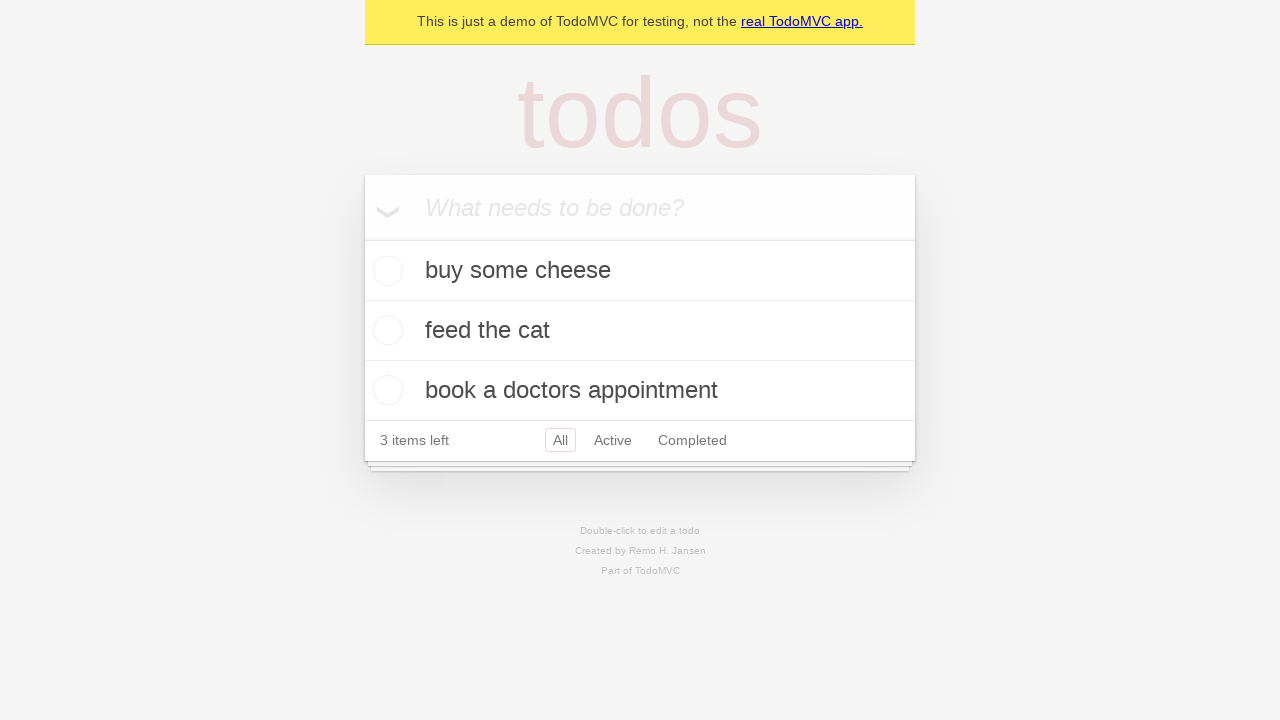

Checked the checkbox for the second todo item at (385, 330) on internal:testid=[data-testid="todo-item"s] >> nth=1 >> internal:role=checkbox
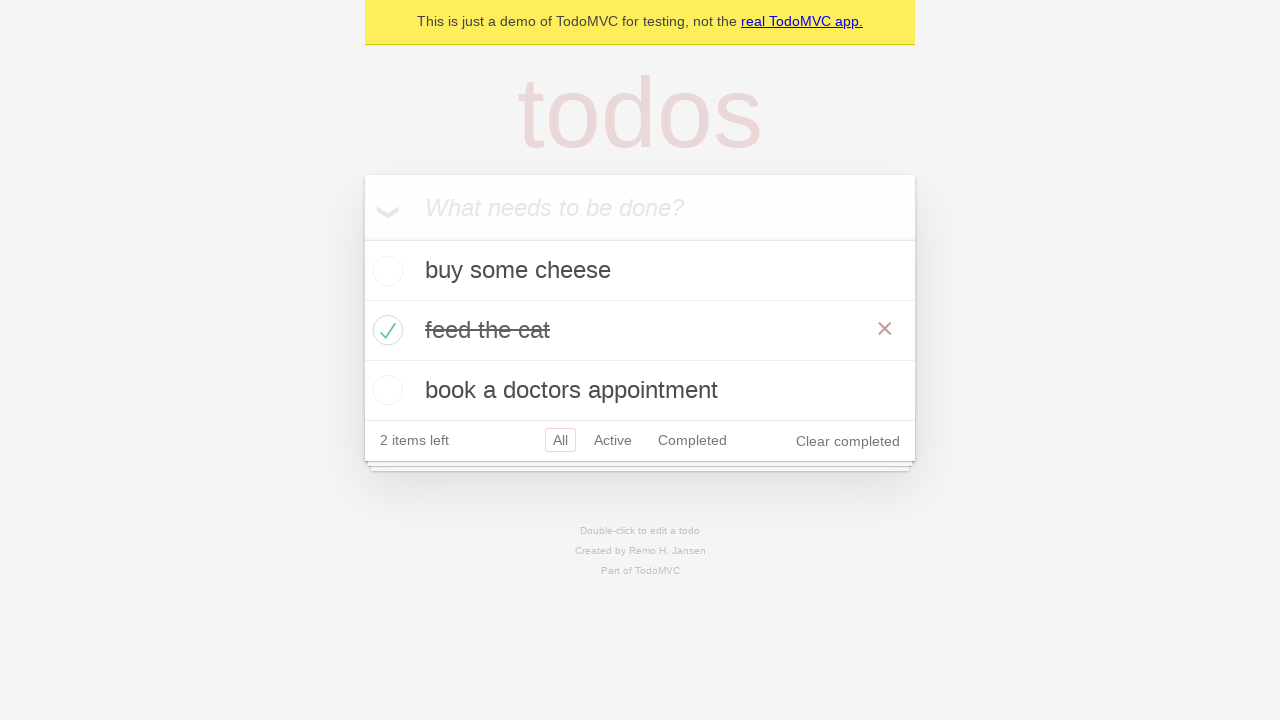

Clicked 'Active' filter to show only active items at (613, 440) on internal:role=link[name="Active"i]
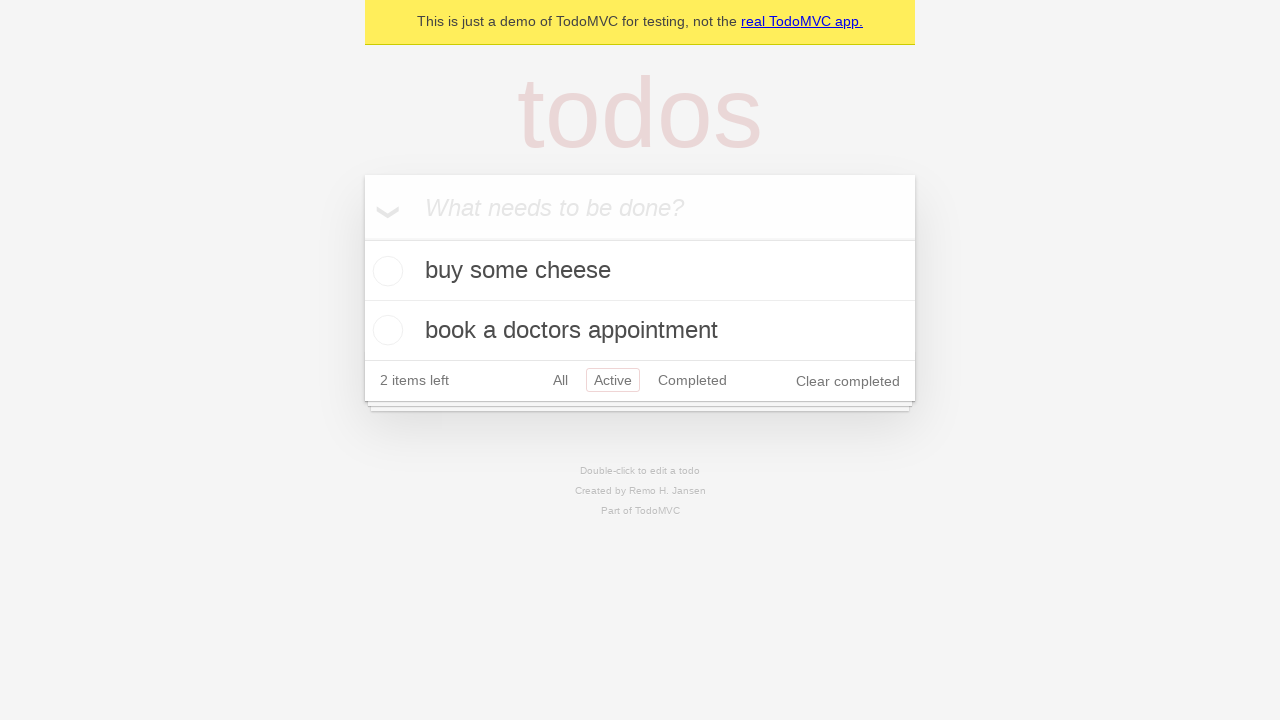

Clicked 'Completed' filter to show only completed items at (692, 380) on internal:role=link[name="Completed"i]
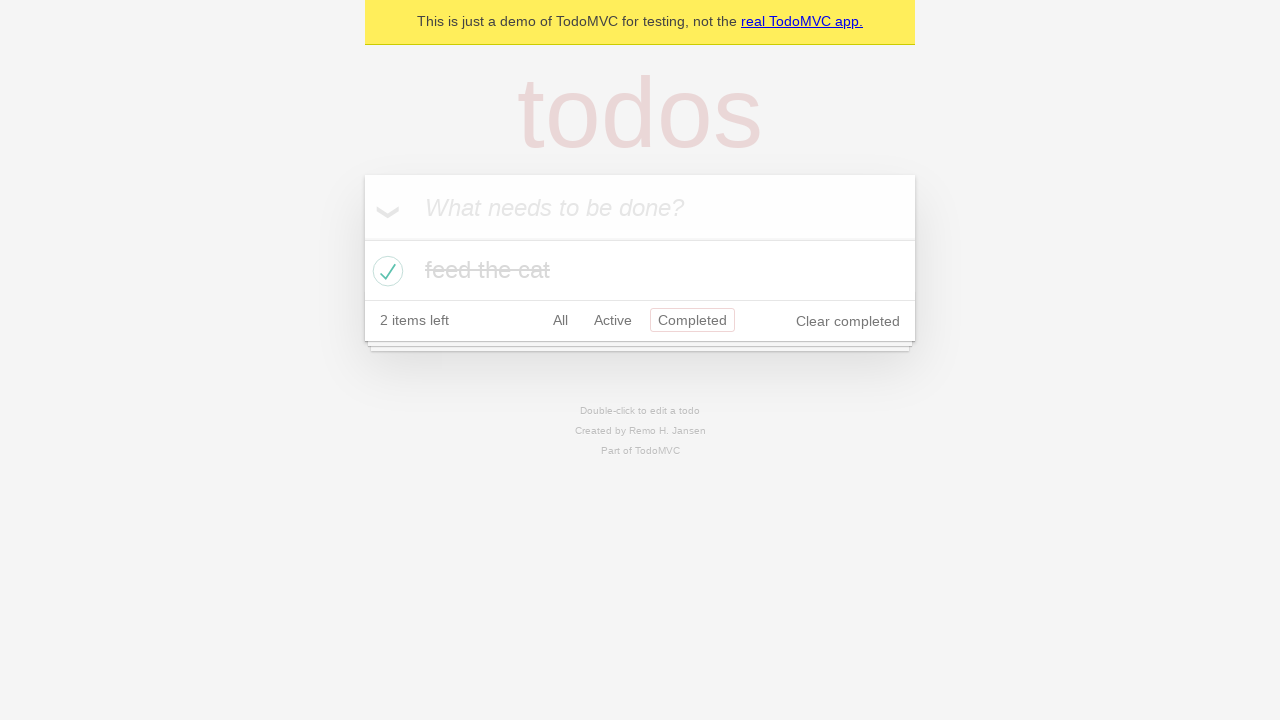

Clicked 'All' filter to display all todo items at (560, 320) on internal:role=link[name="All"i]
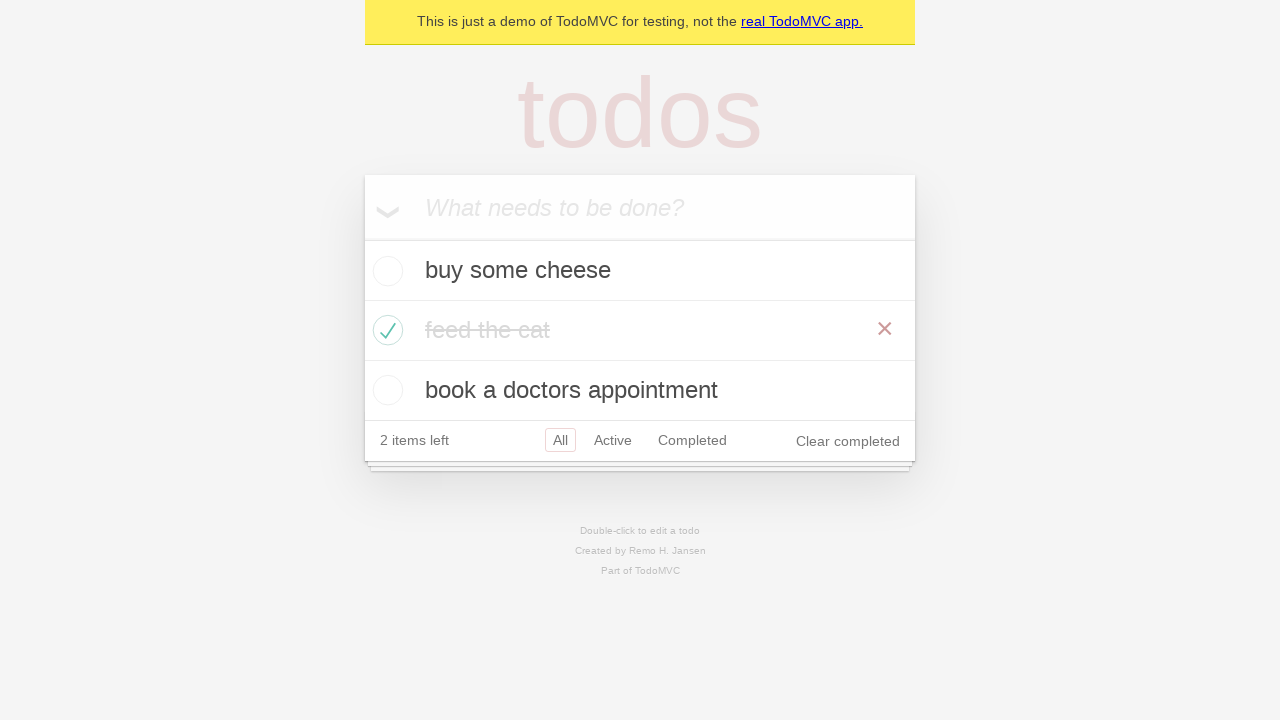

Verified that all 3 todo items are now displayed
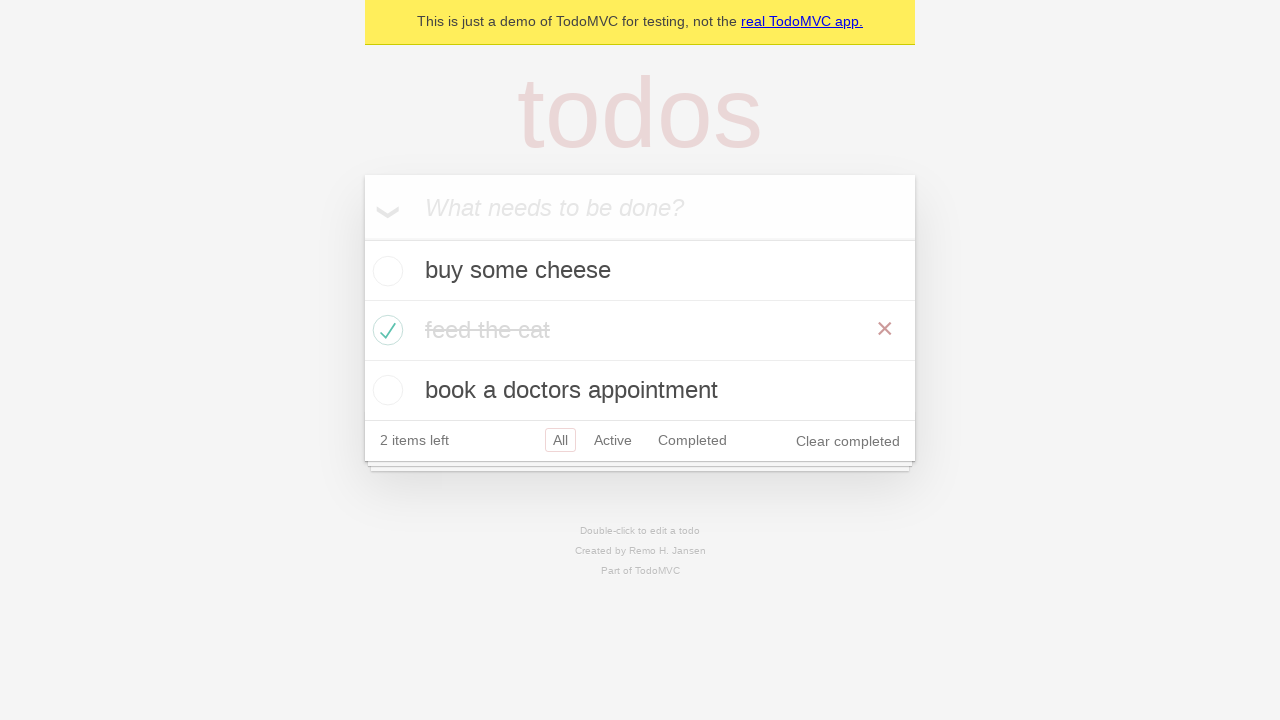

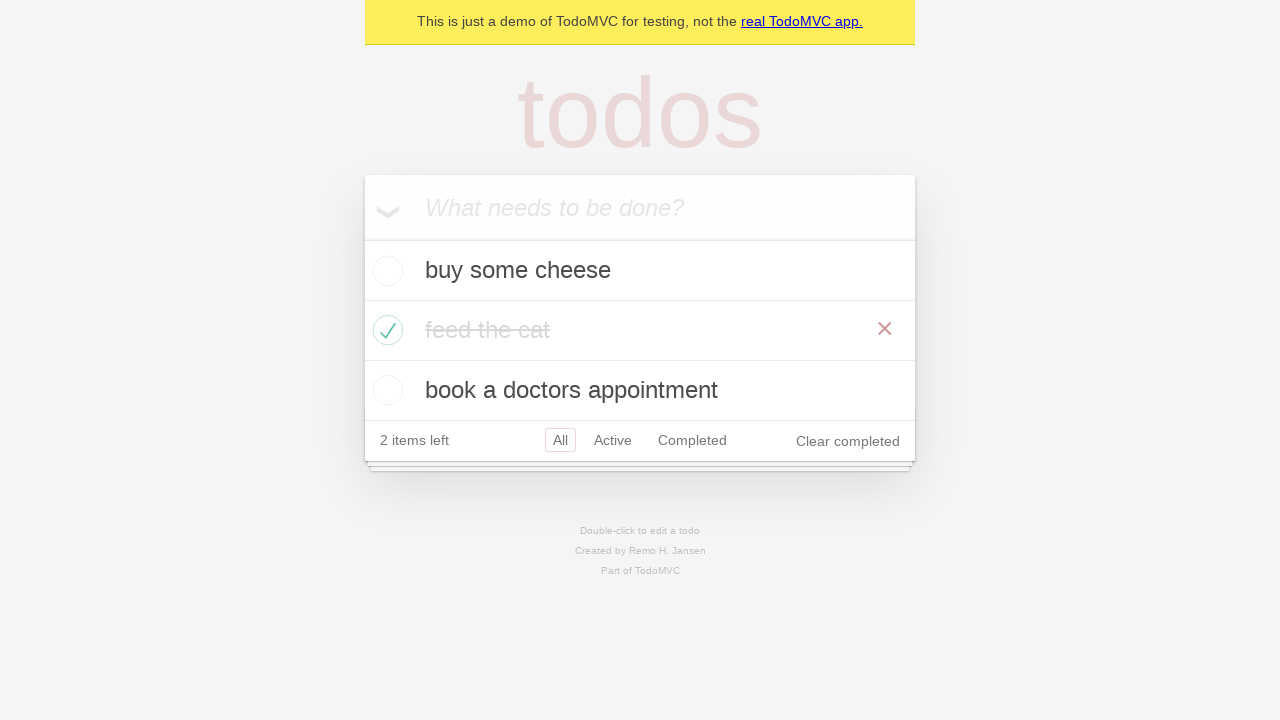